Tests web table filtering functionality by entering a search term and verifying that the results are filtered correctly

Starting URL: https://rahulshettyacademy.com/seleniumPractise/#/offers

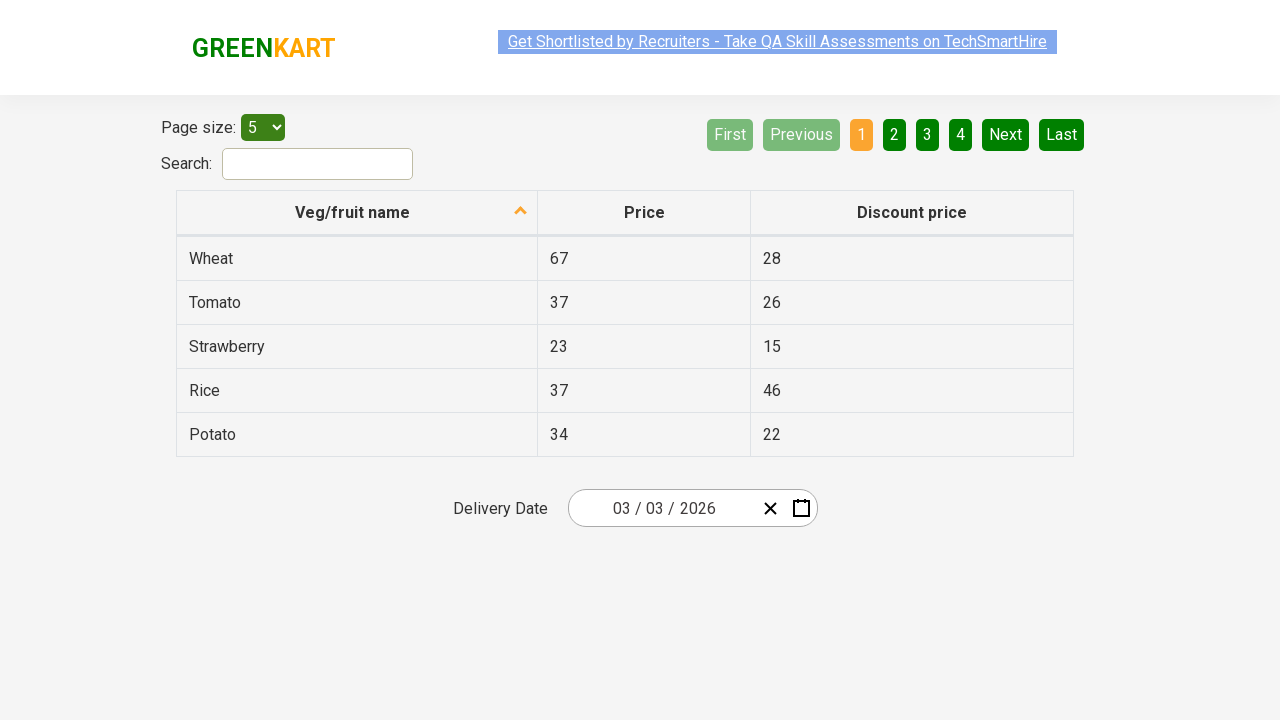

Filled search field with 'tomato' to filter web table on #search-field
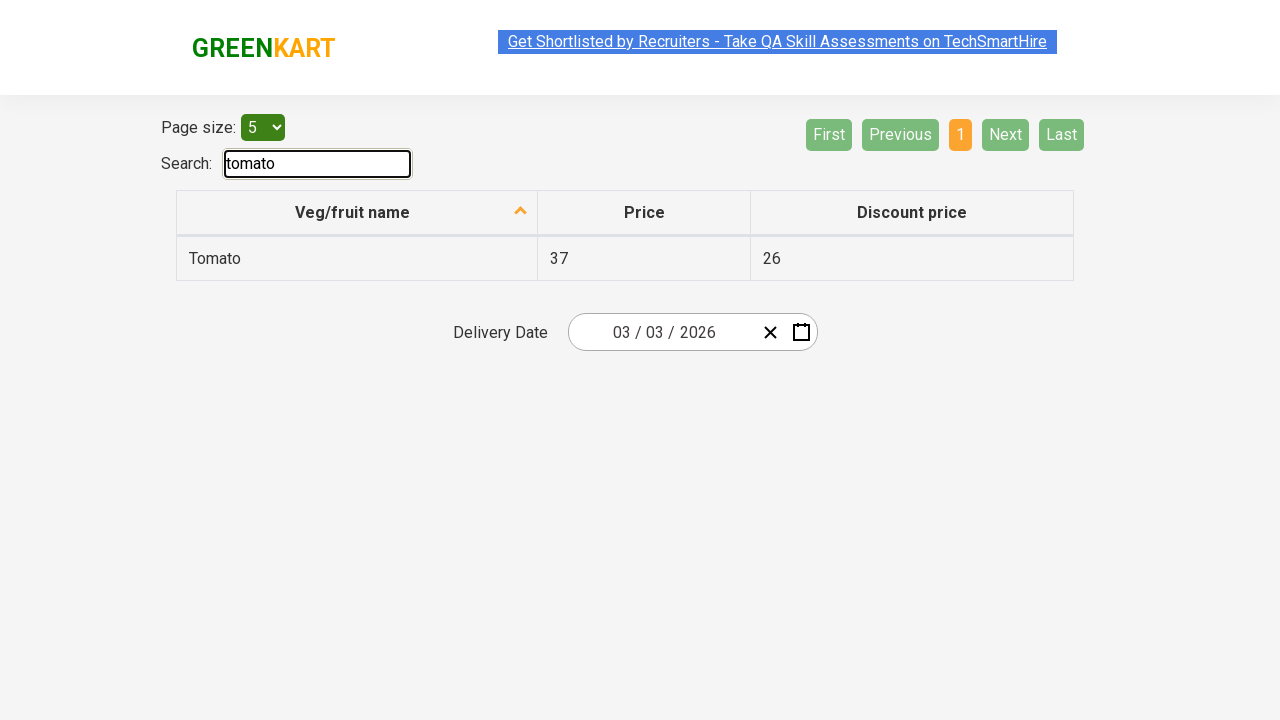

Waited 500ms for filtering to complete
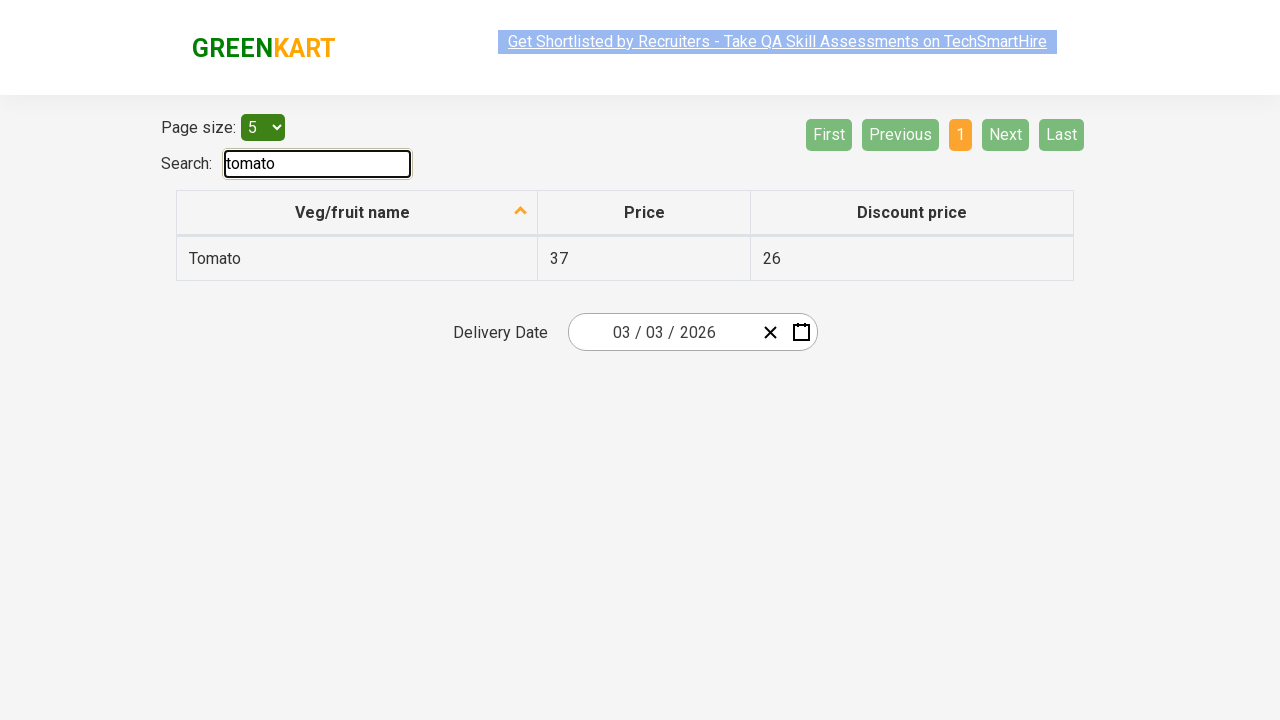

Verified filtered results are displayed in table
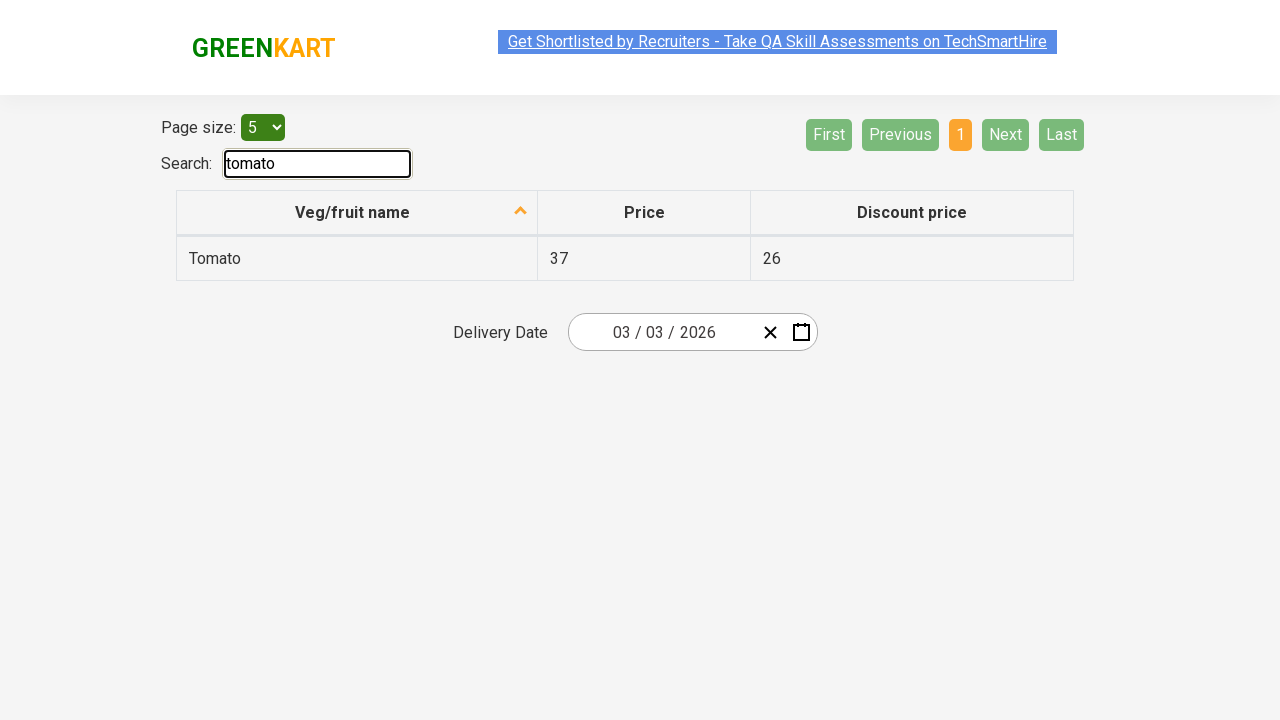

Located all filtered veggie names in first column
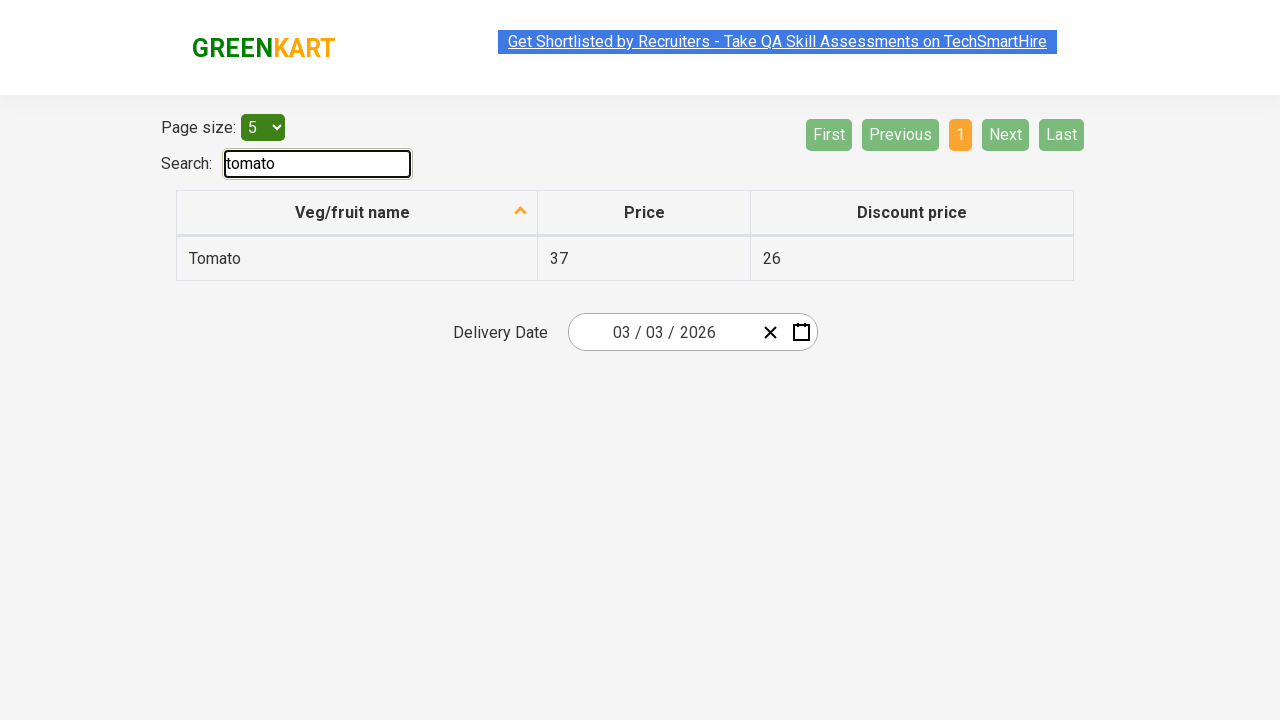

Assertion passed: exactly 1 filtered result displayed
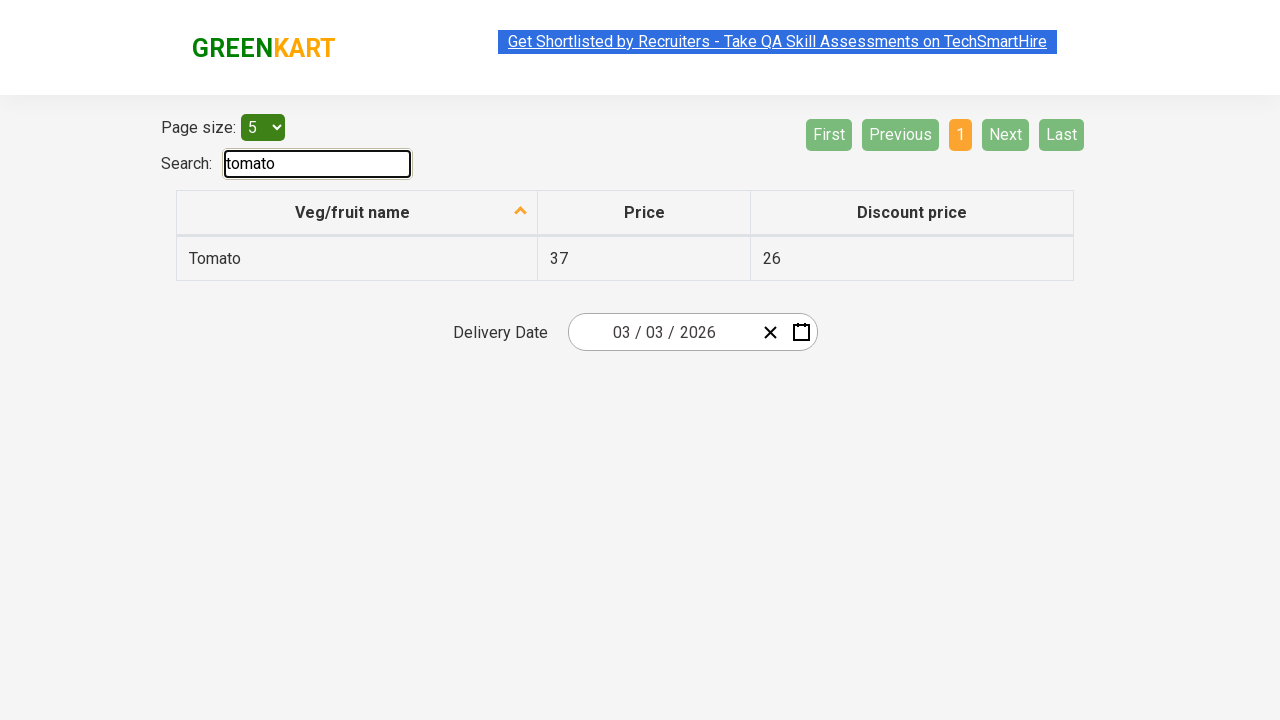

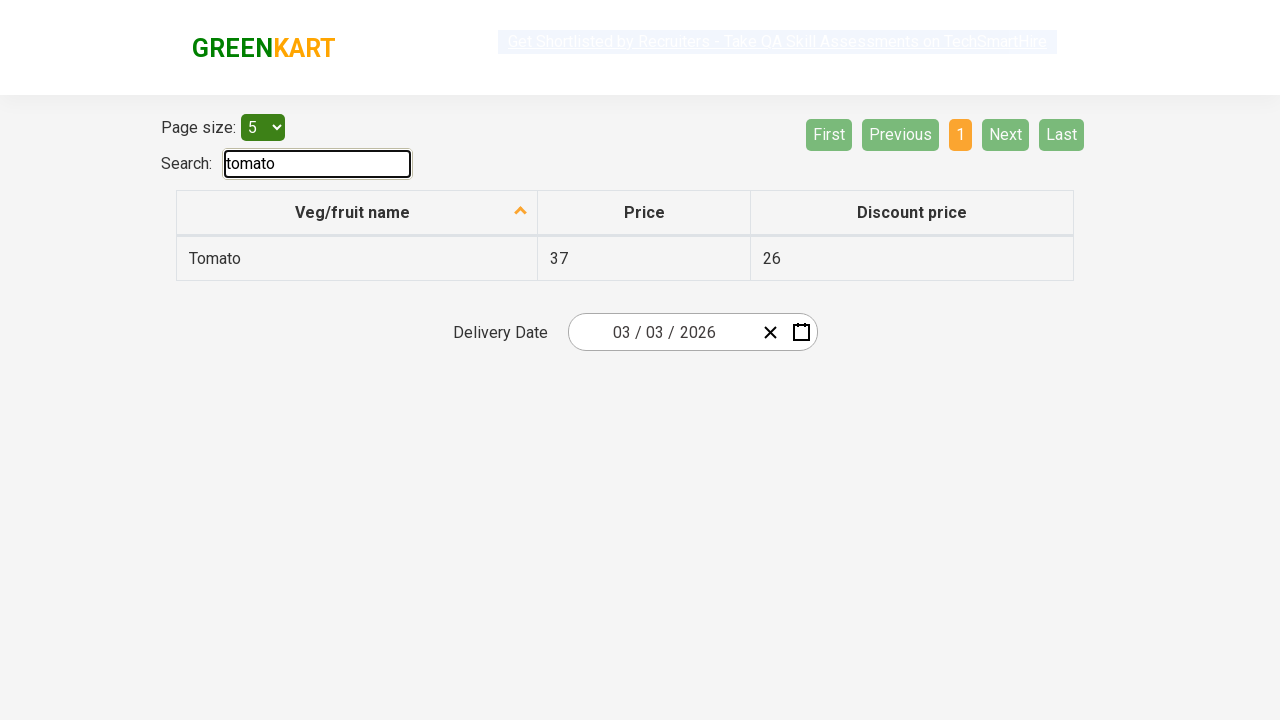